Tests table sorting functionality by clicking on the "Due" column header twice to sort values in descending order, then verifies the table data is properly sorted.

Starting URL: http://the-internet.herokuapp.com/tables

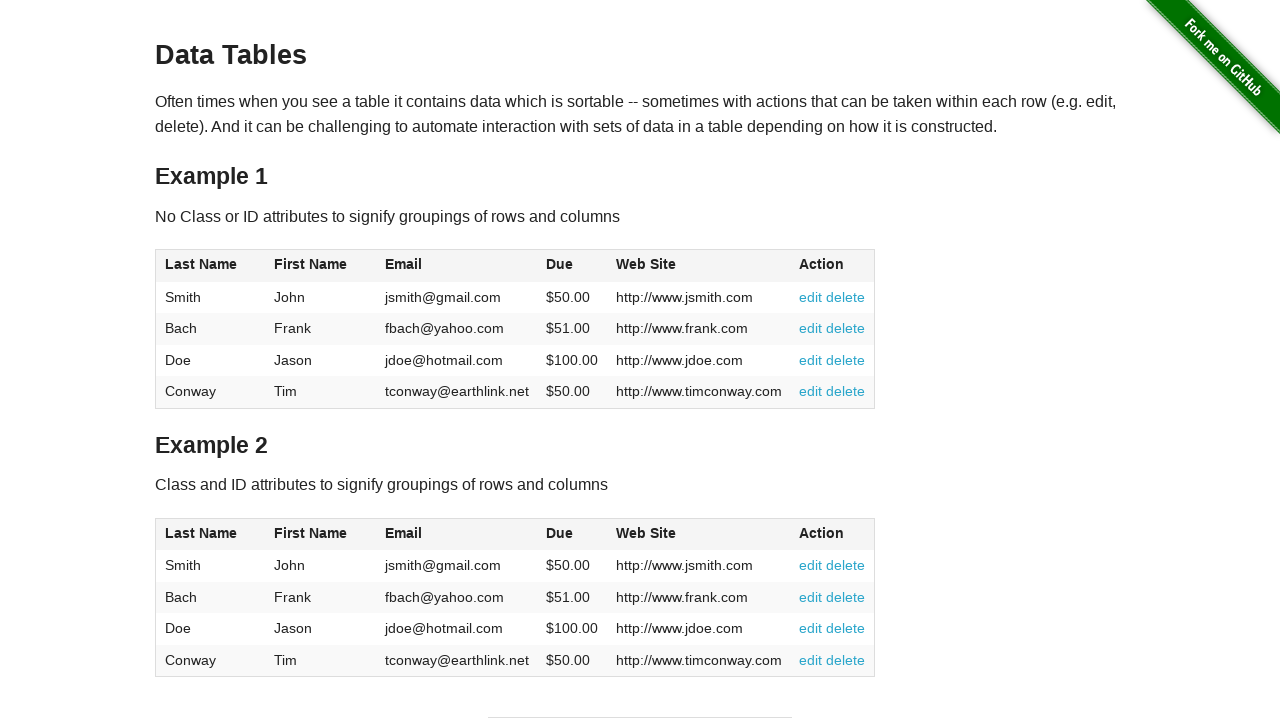

Clicked 'Due' column header first time to sort ascending at (572, 266) on #table1 thead tr th:nth-of-type(4)
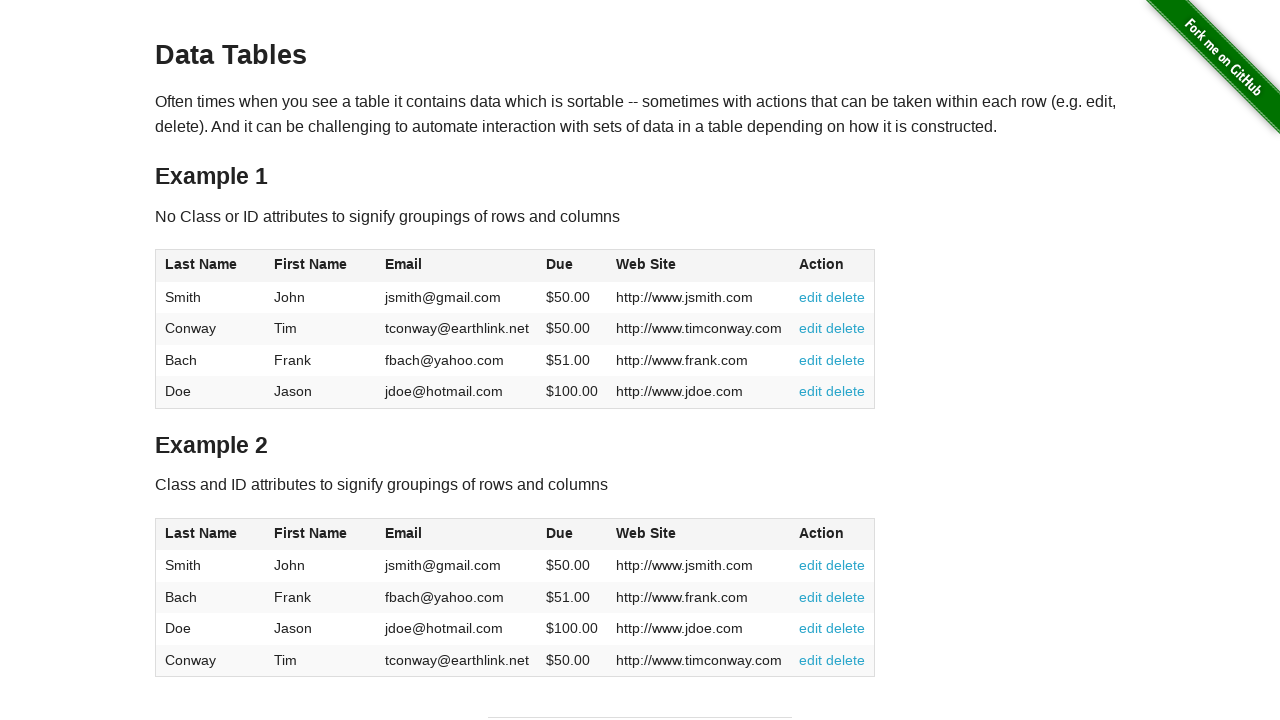

Clicked 'Due' column header second time to sort descending at (572, 266) on #table1 thead tr th:nth-of-type(4)
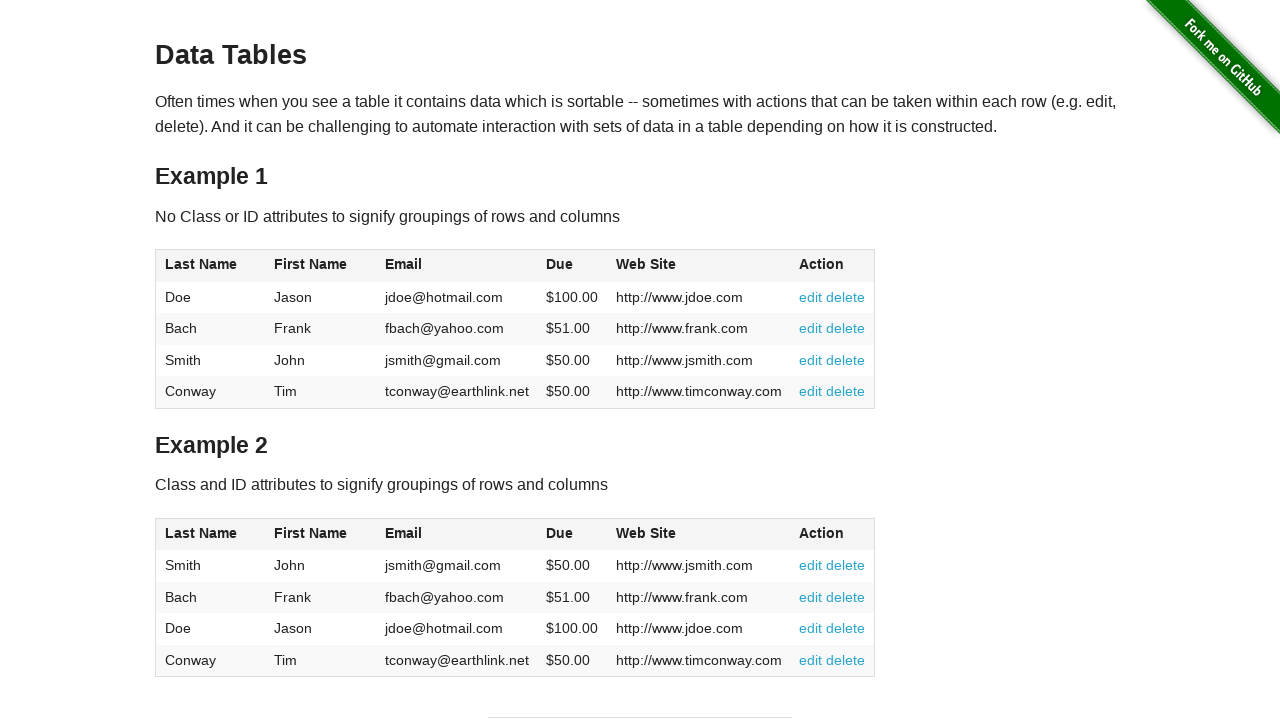

Verified table updated with due dates sorted in descending order
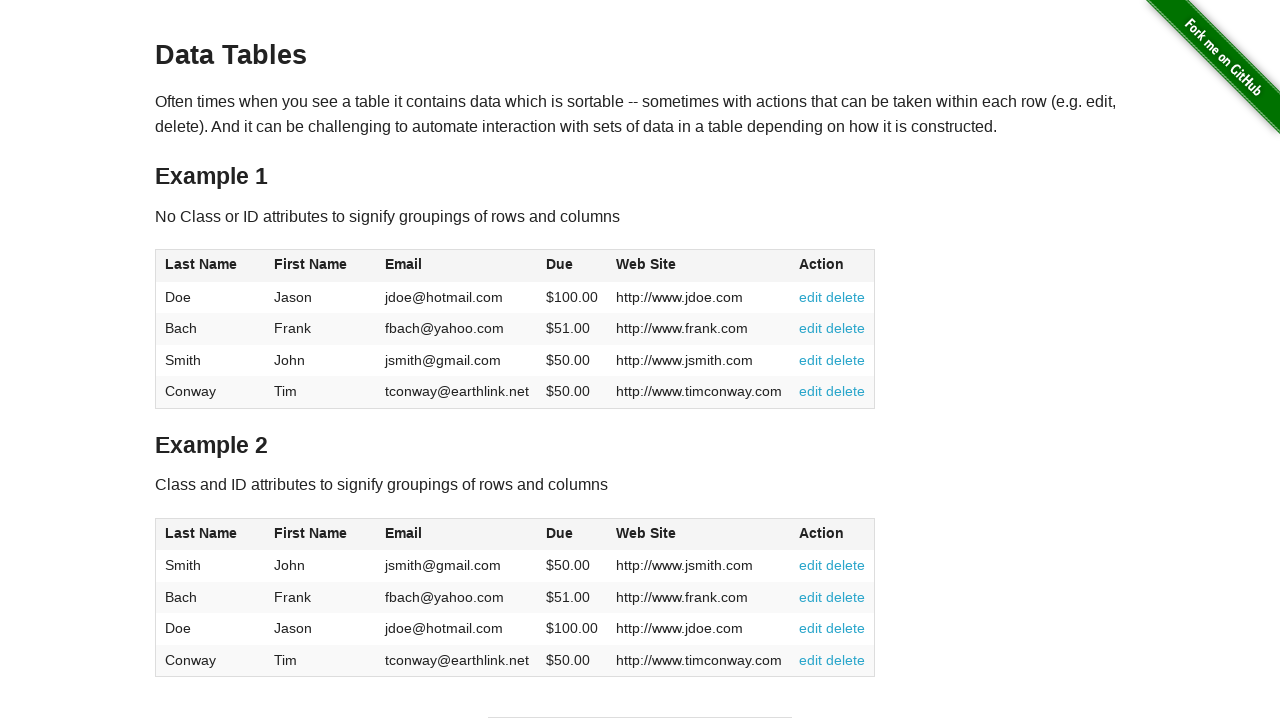

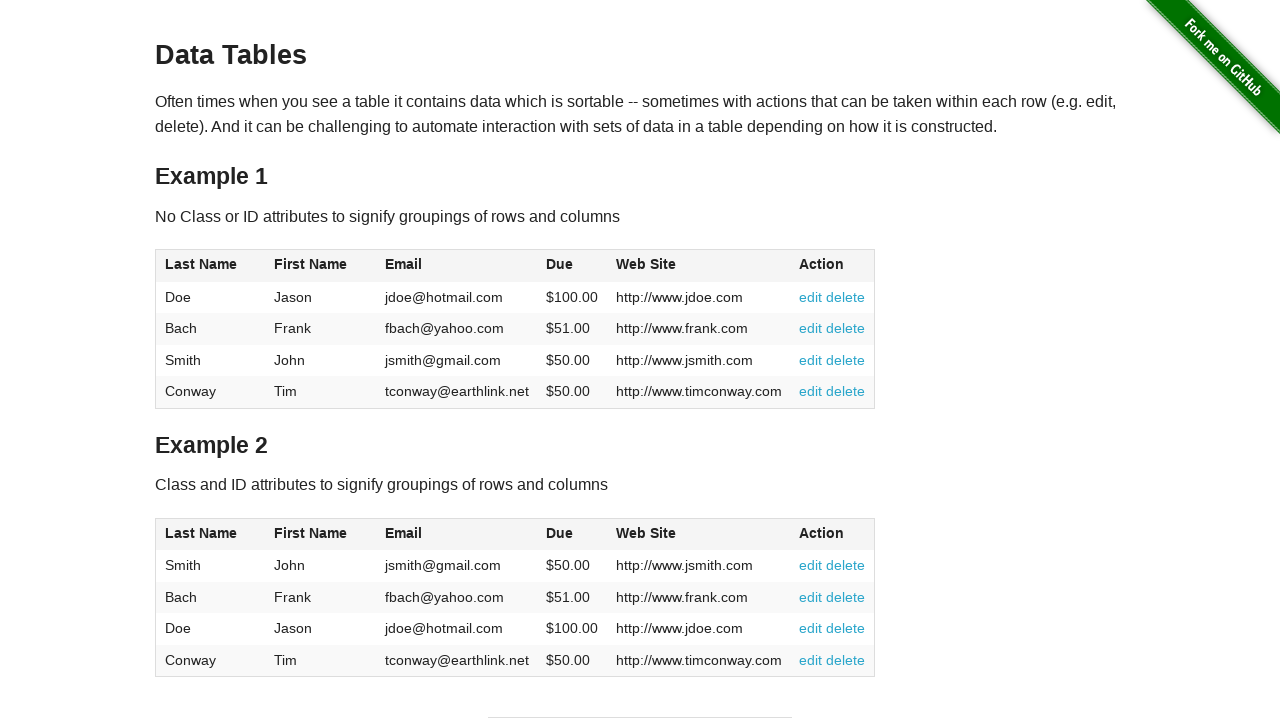